Tests that the complete all checkbox updates state when individual items are completed or cleared

Starting URL: https://demo.playwright.dev/todomvc

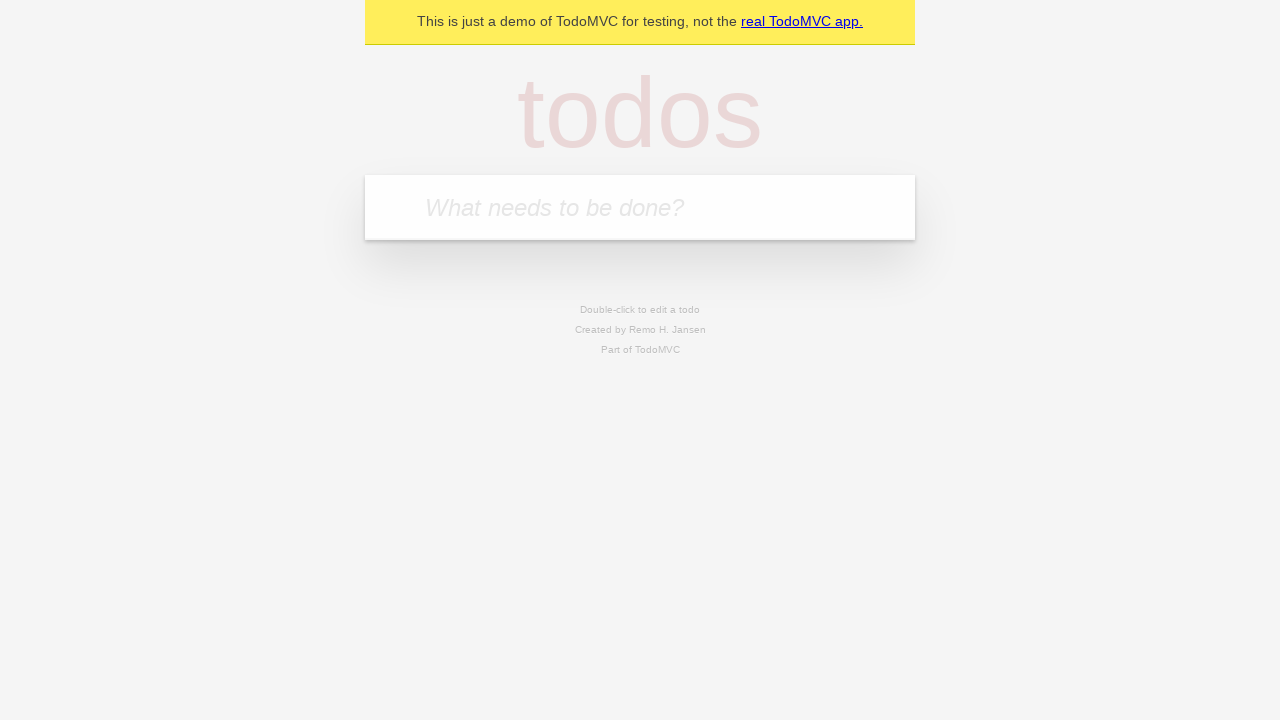

Filled todo input with 'buy some cheese' on internal:attr=[placeholder="What needs to be done?"i]
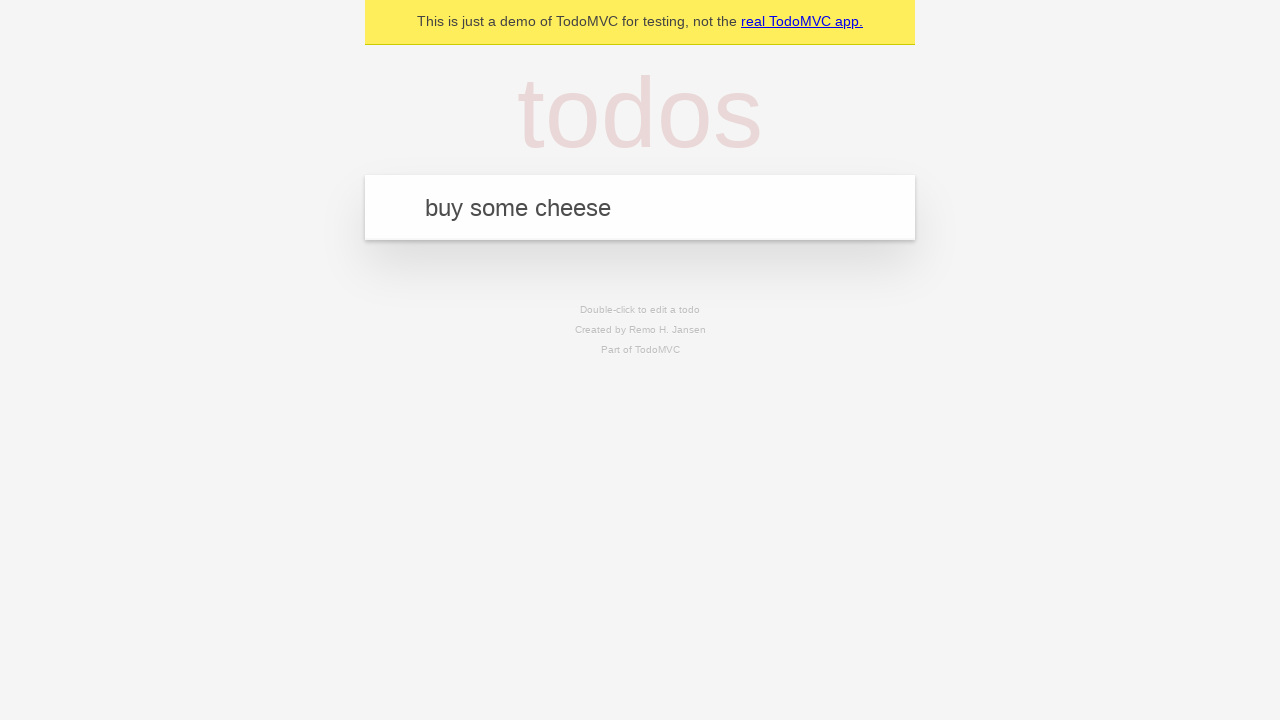

Pressed Enter to add todo 'buy some cheese' on internal:attr=[placeholder="What needs to be done?"i]
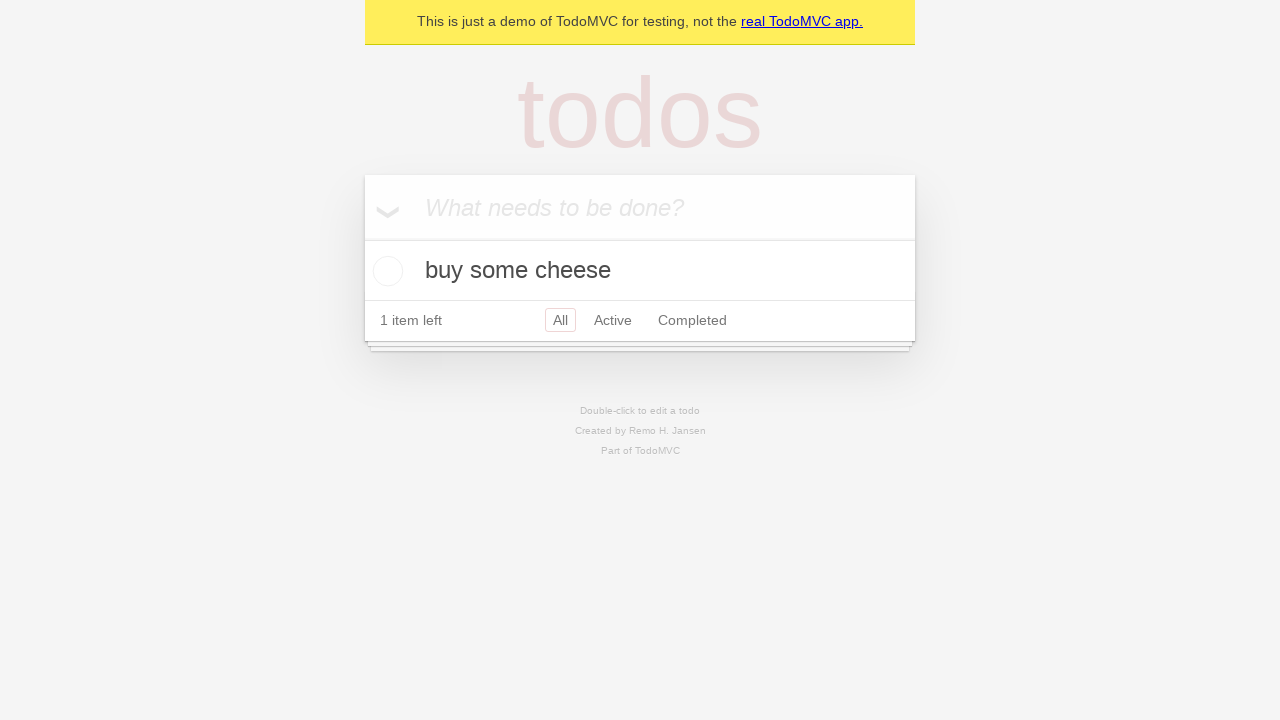

Filled todo input with 'feed the cat' on internal:attr=[placeholder="What needs to be done?"i]
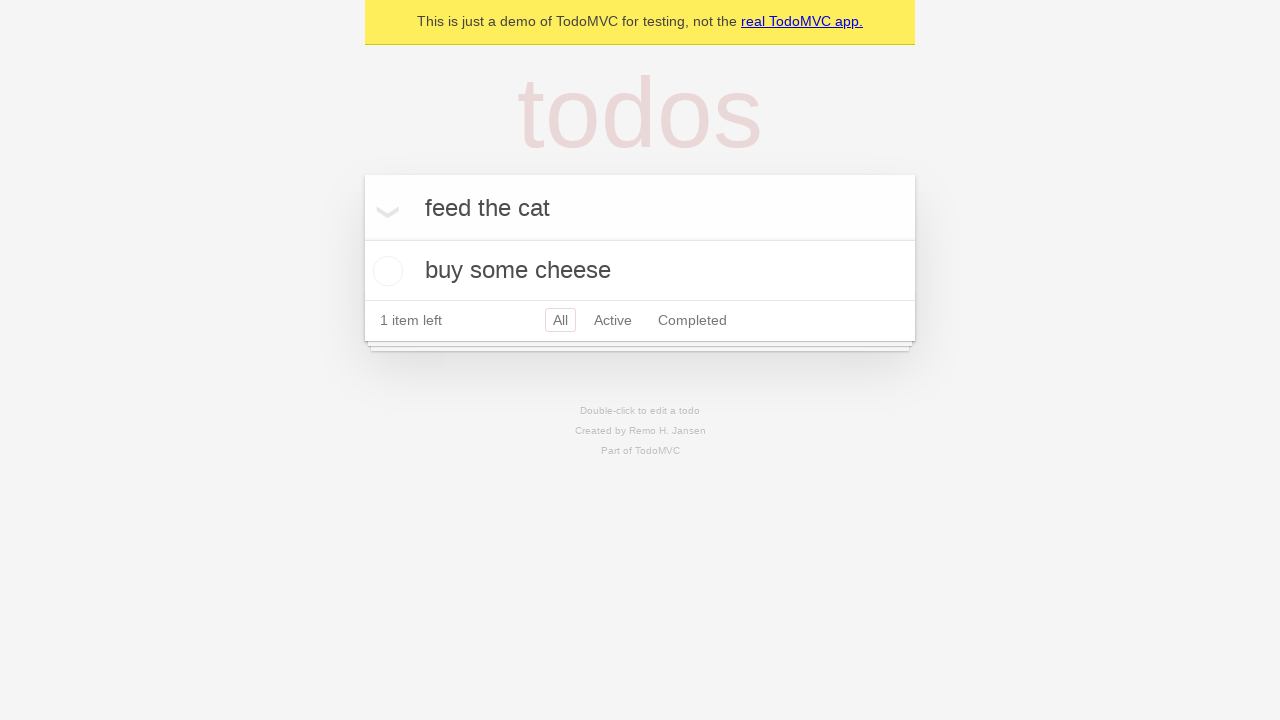

Pressed Enter to add todo 'feed the cat' on internal:attr=[placeholder="What needs to be done?"i]
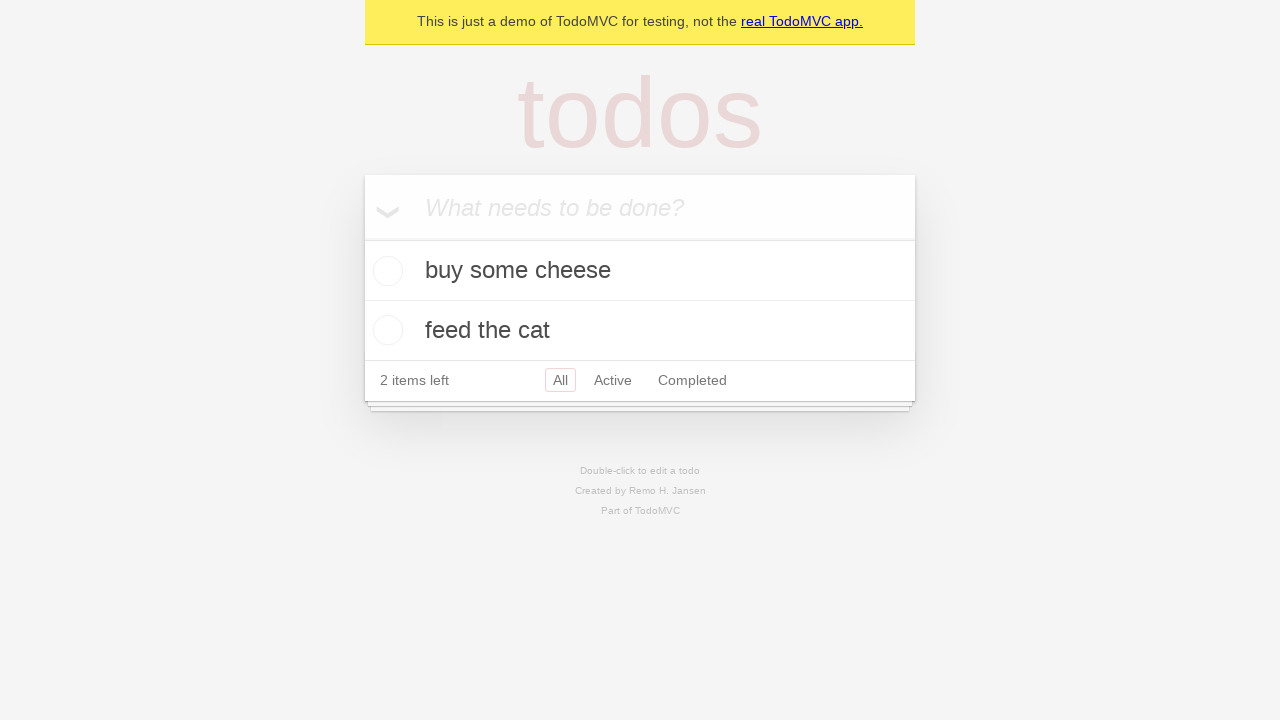

Filled todo input with 'book a doctors appointment' on internal:attr=[placeholder="What needs to be done?"i]
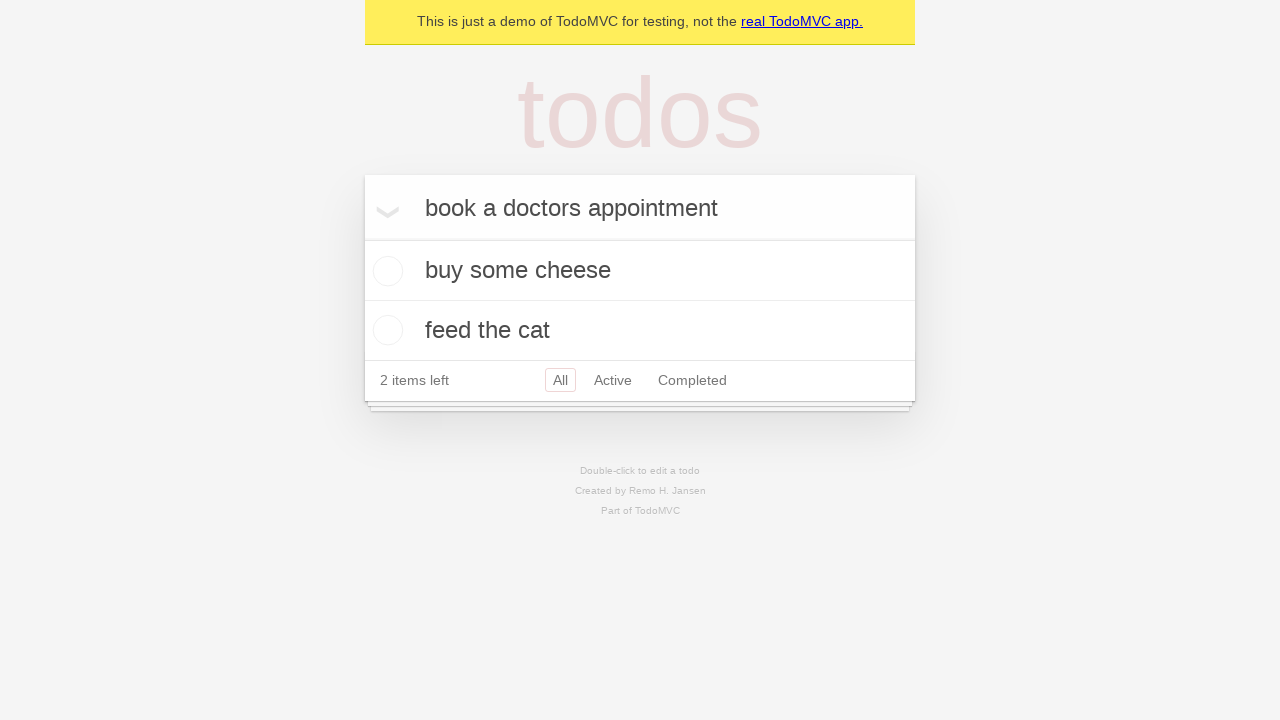

Pressed Enter to add todo 'book a doctors appointment' on internal:attr=[placeholder="What needs to be done?"i]
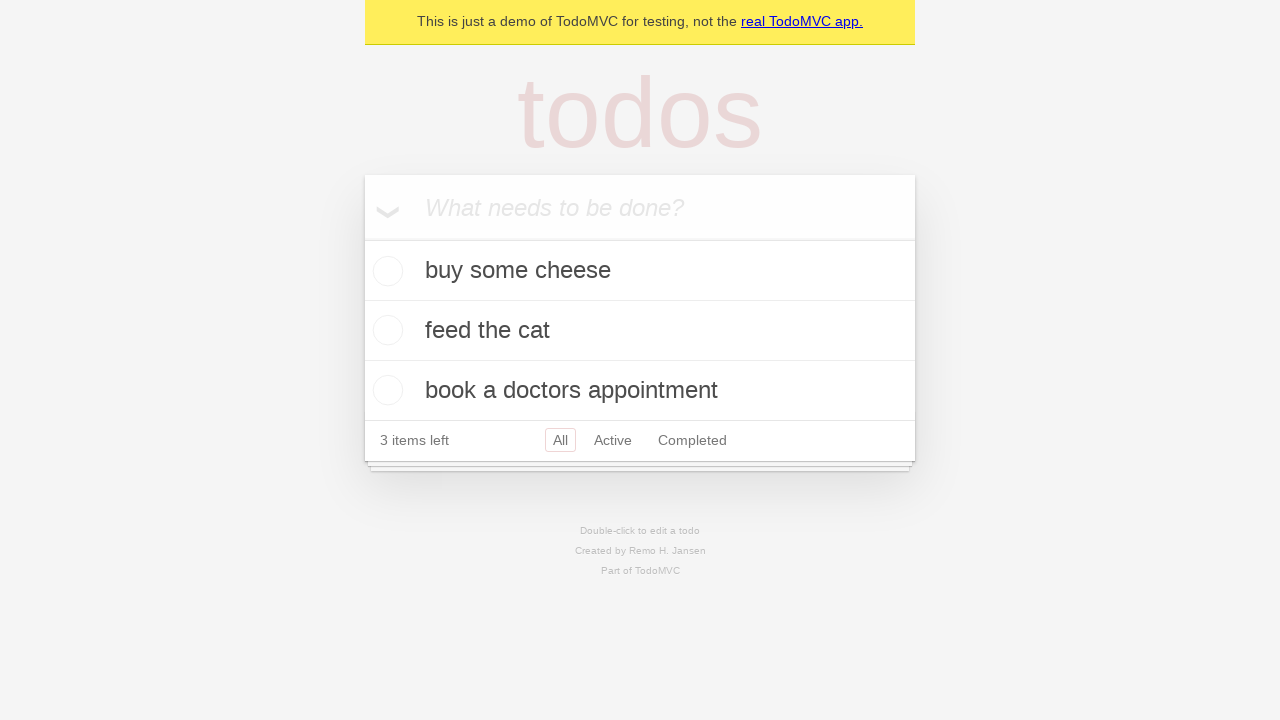

Waited for all three todo items to load
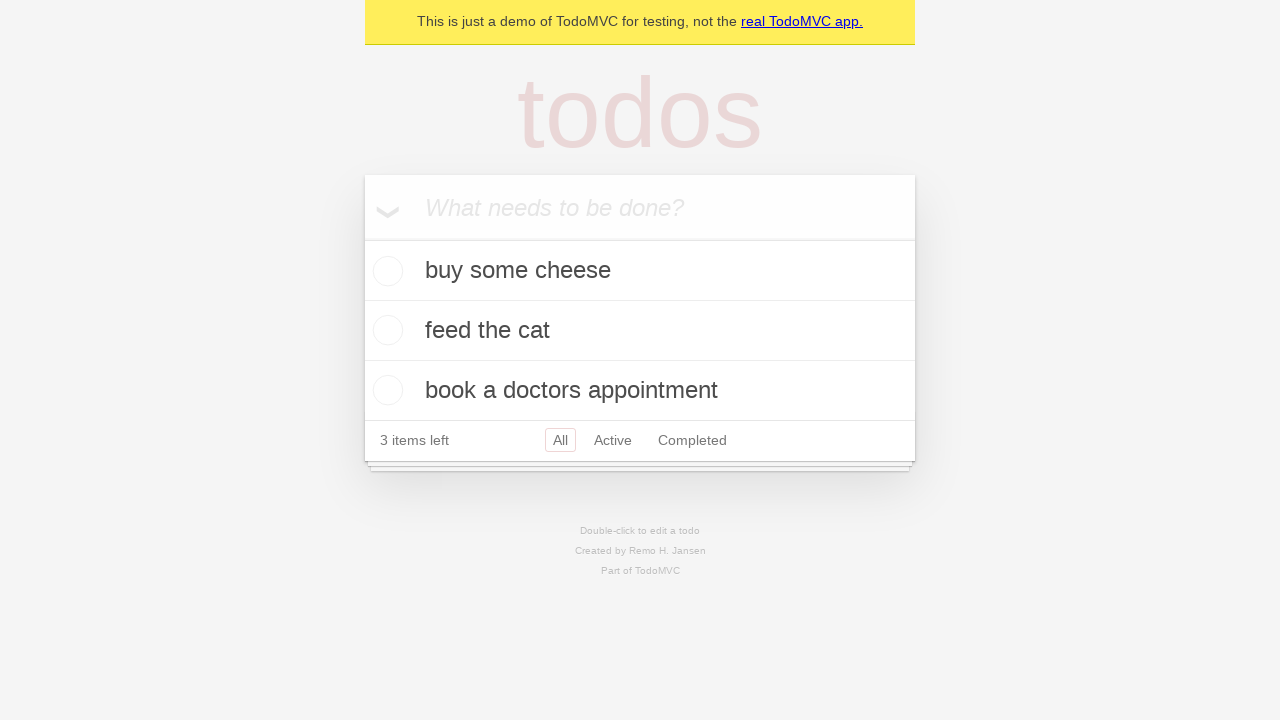

Clicked 'Mark all as complete' checkbox at (362, 238) on internal:label="Mark all as complete"i
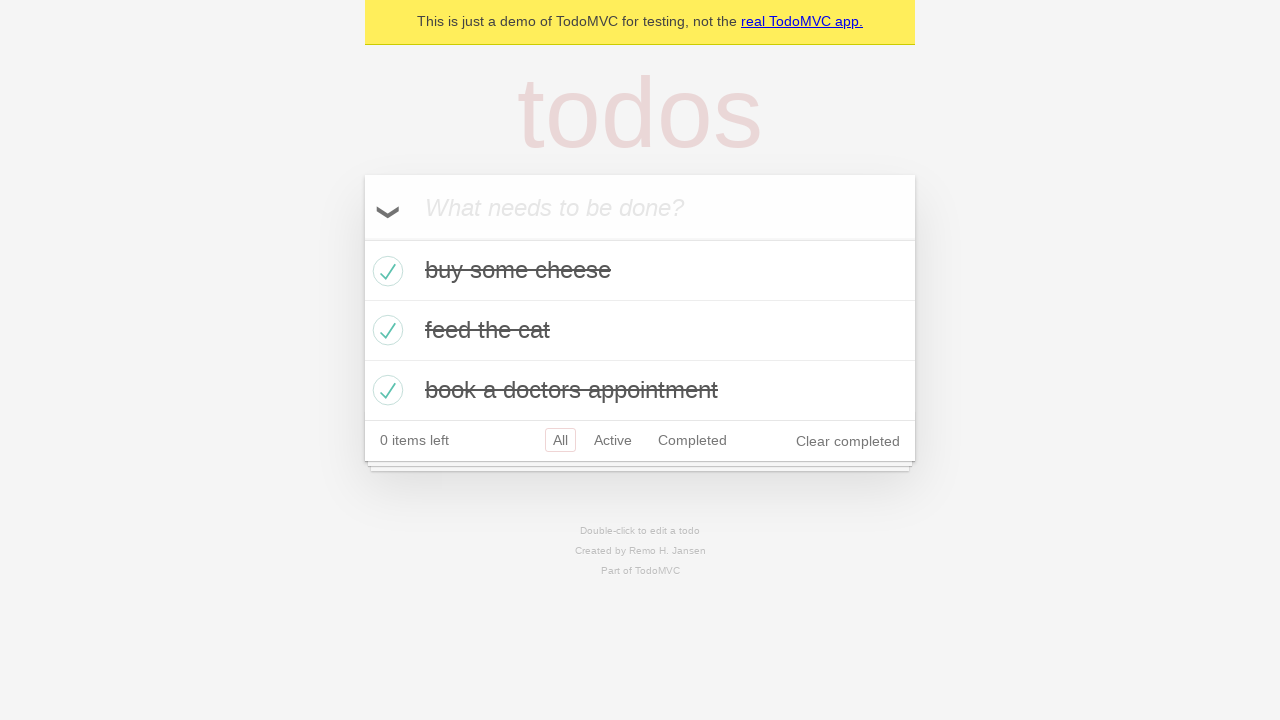

Unchecked the first todo item at (385, 271) on [data-testid='todo-item'] >> nth=0 >> internal:role=checkbox
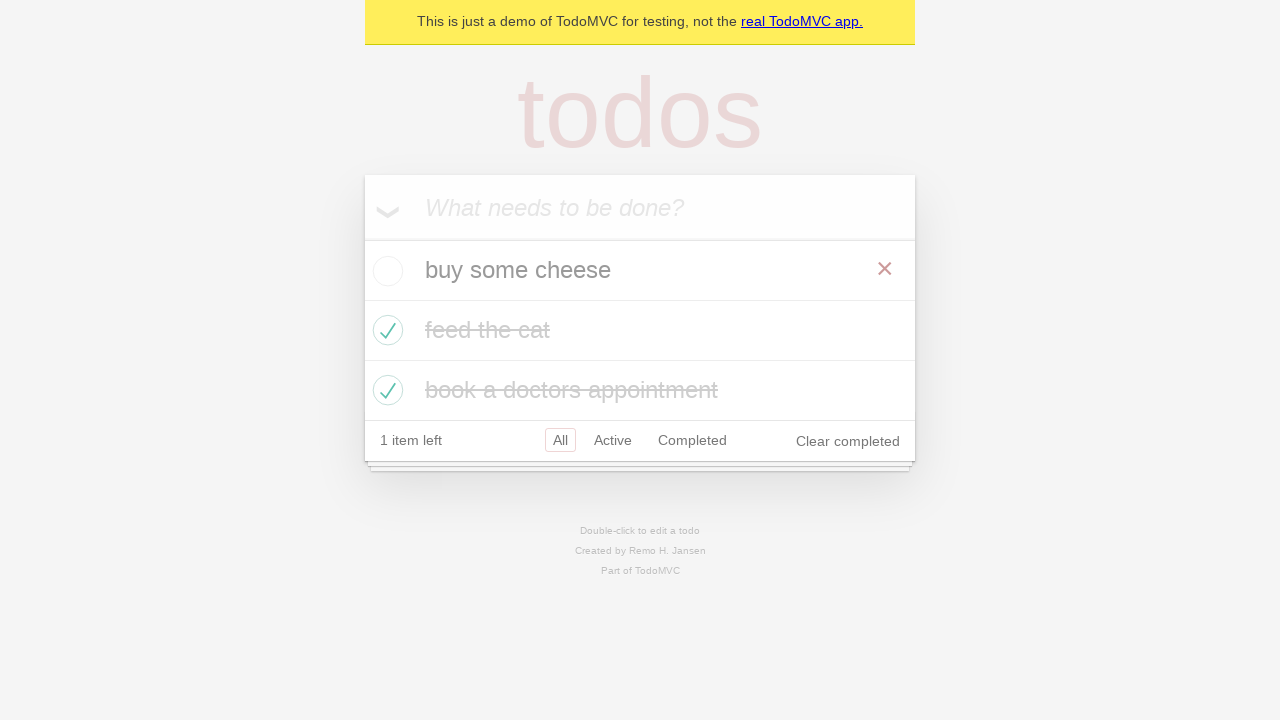

Re-checked the first todo item at (385, 271) on [data-testid='todo-item'] >> nth=0 >> internal:role=checkbox
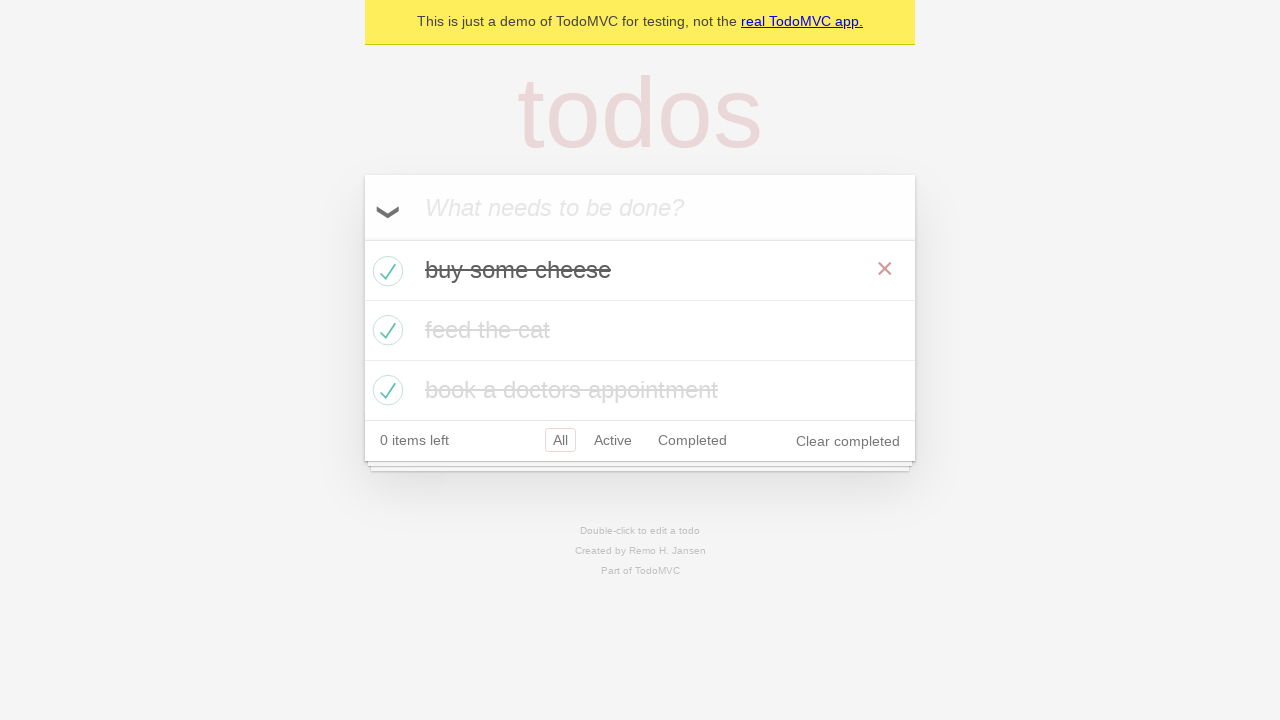

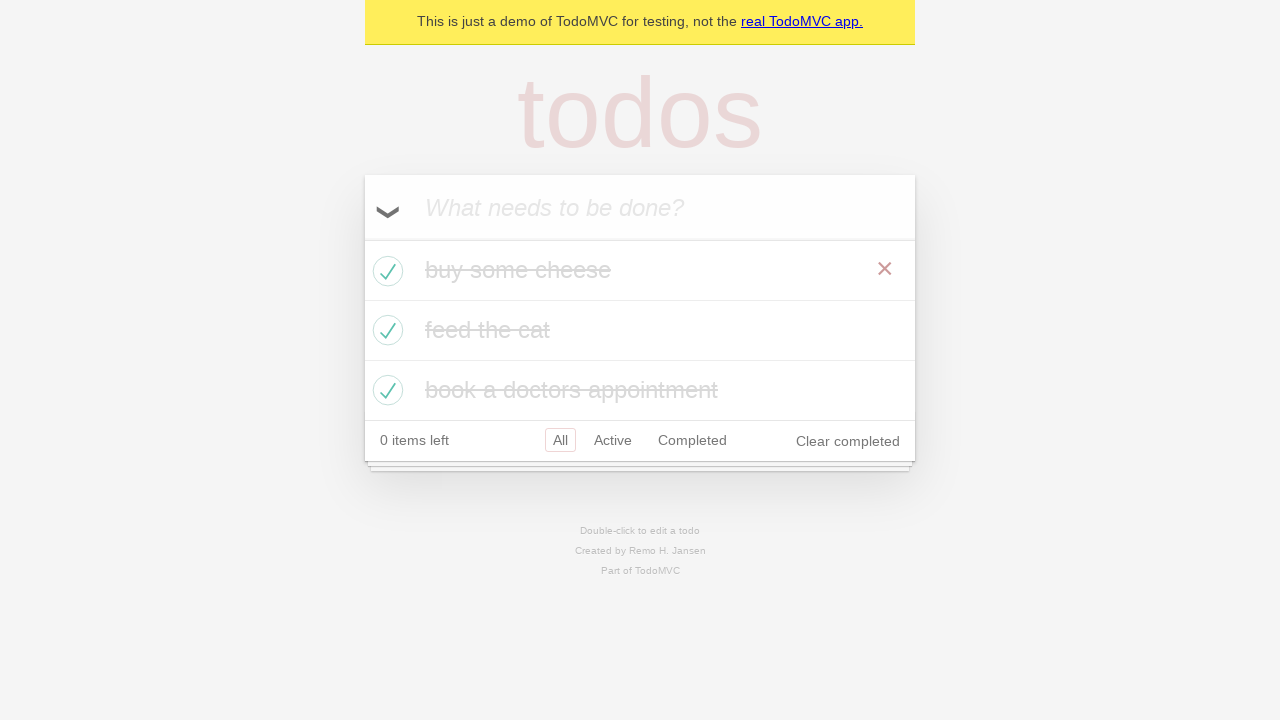